Tests navigation to the vacation page and verifies the destination of the week message is displayed correctly.

Starting URL: https://blazedemo.com/

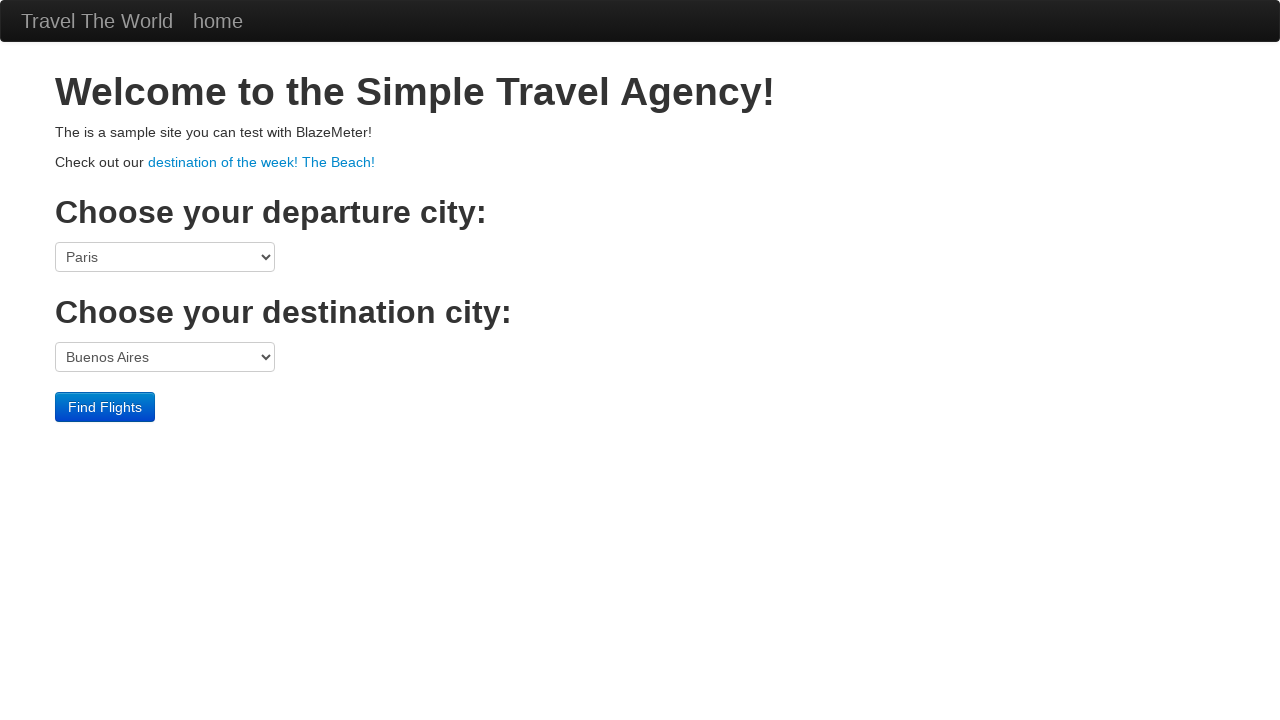

Clicked on vacation link at (262, 162) on a[href='vacation.html']
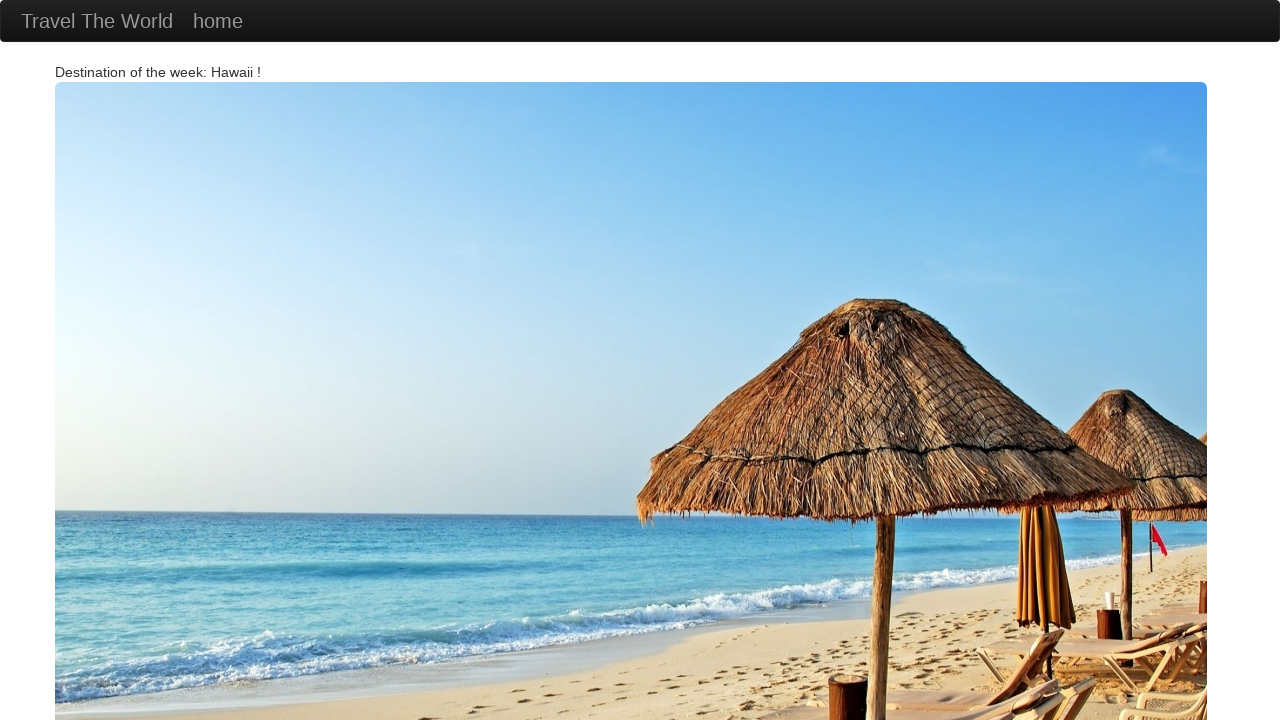

Vacation page loaded - container element found
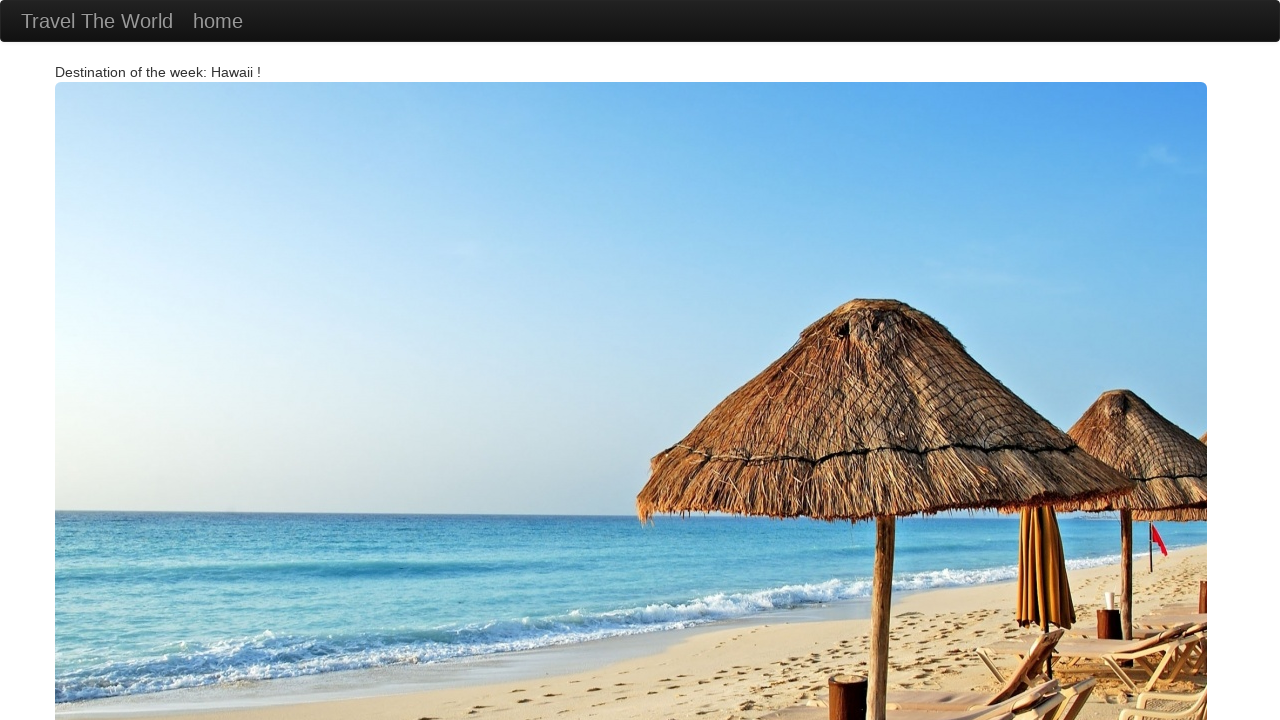

Retrieved destination of the week message text
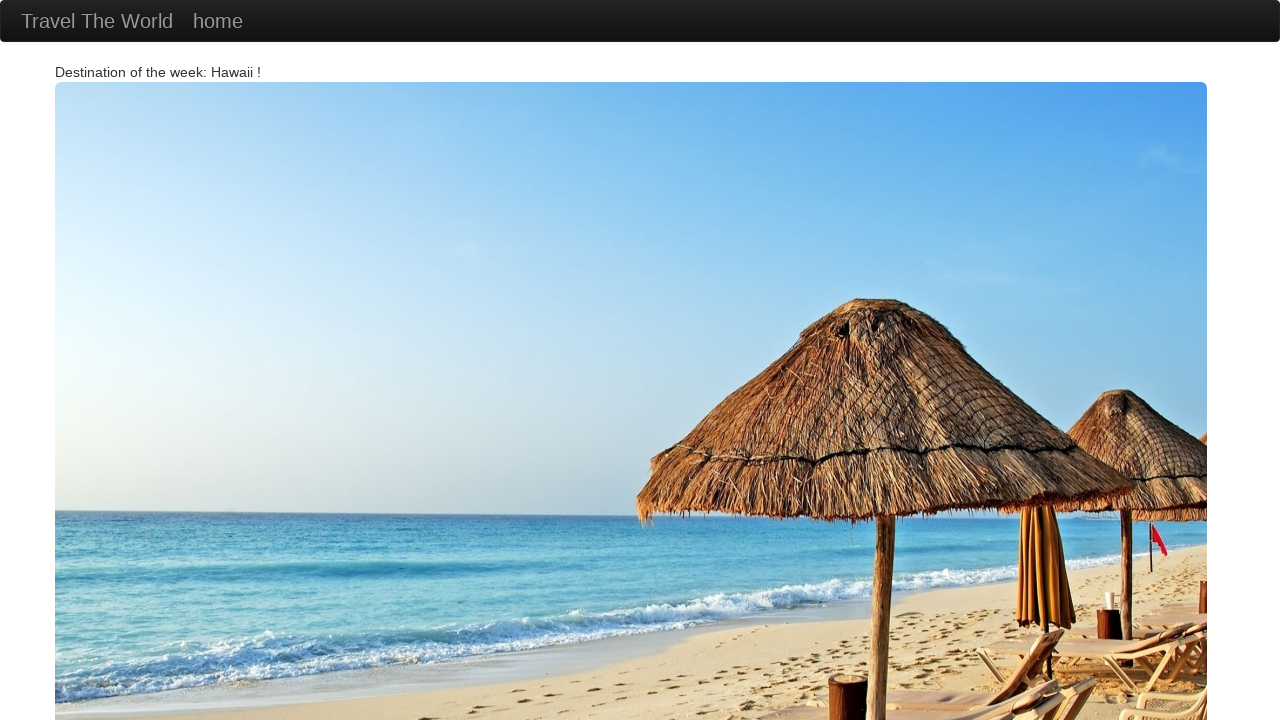

Verified destination of the week message displays 'Hawaii !' correctly
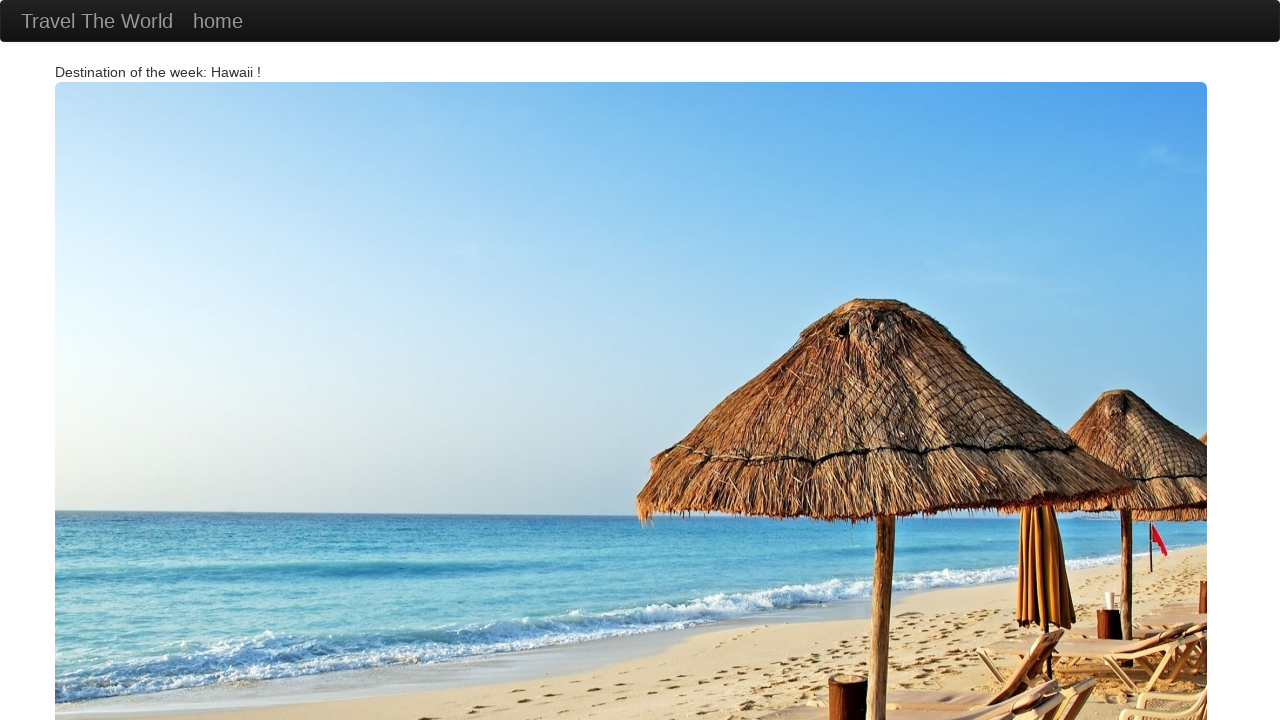

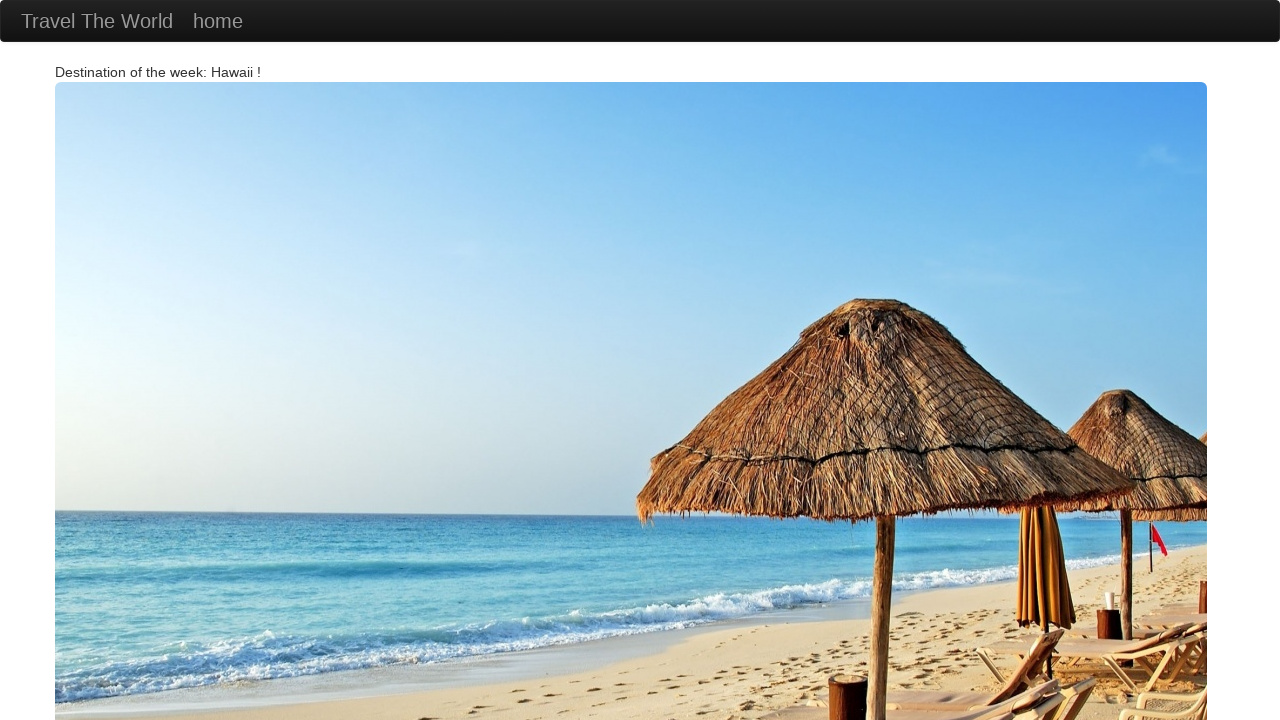